Tests clicking a button that appears with a delay and verifies the success message

Starting URL: http://suninjuly.github.io/wait1.html

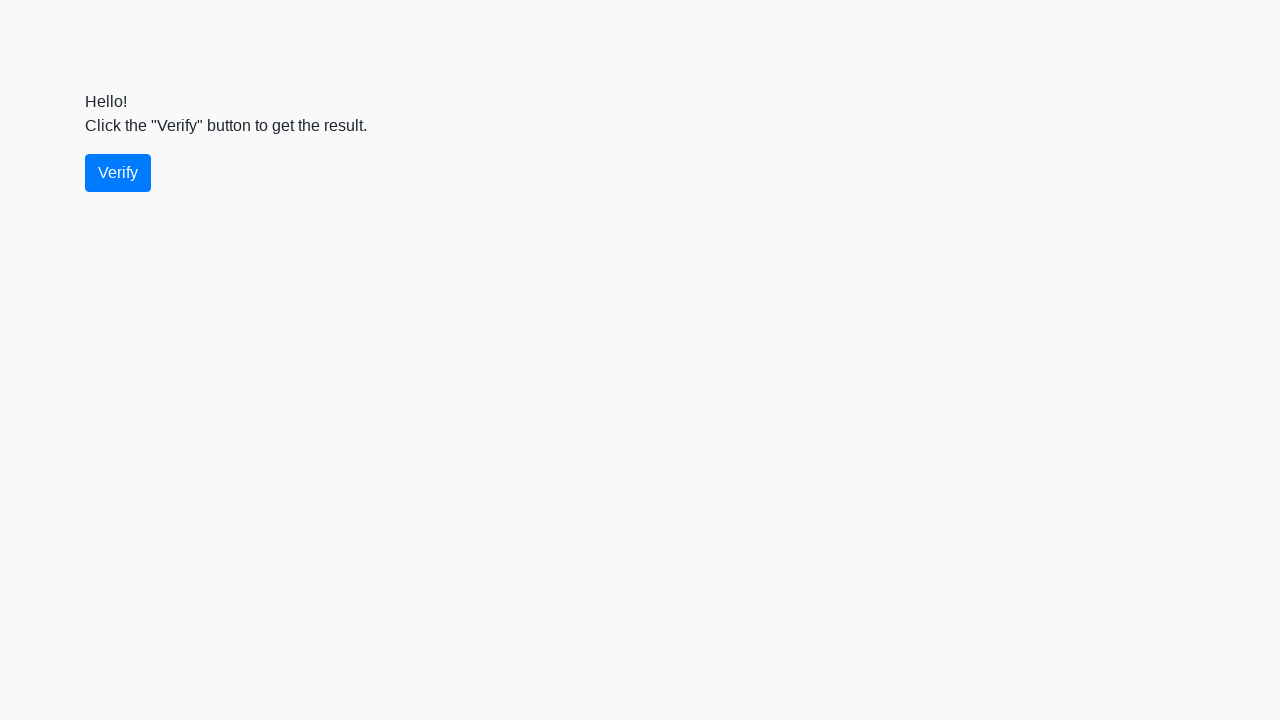

Waited for verify button to appear (1 second delay)
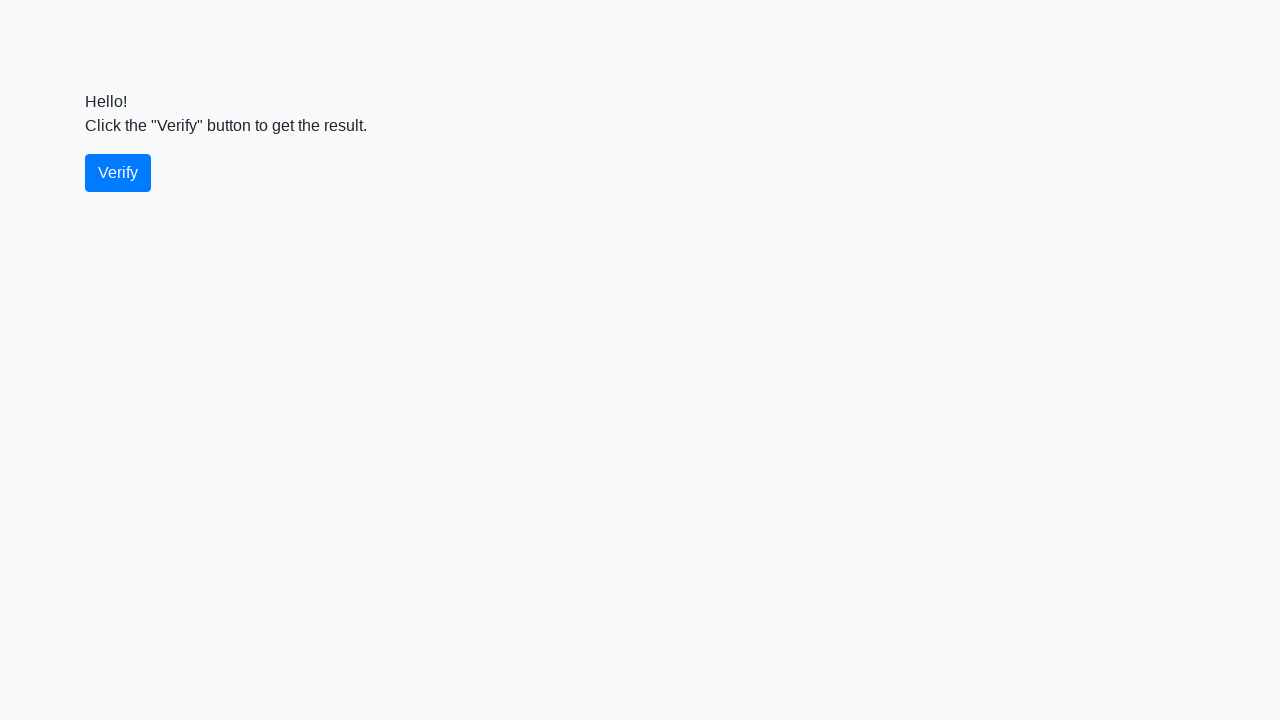

Clicked the verify button at (118, 173) on #verify
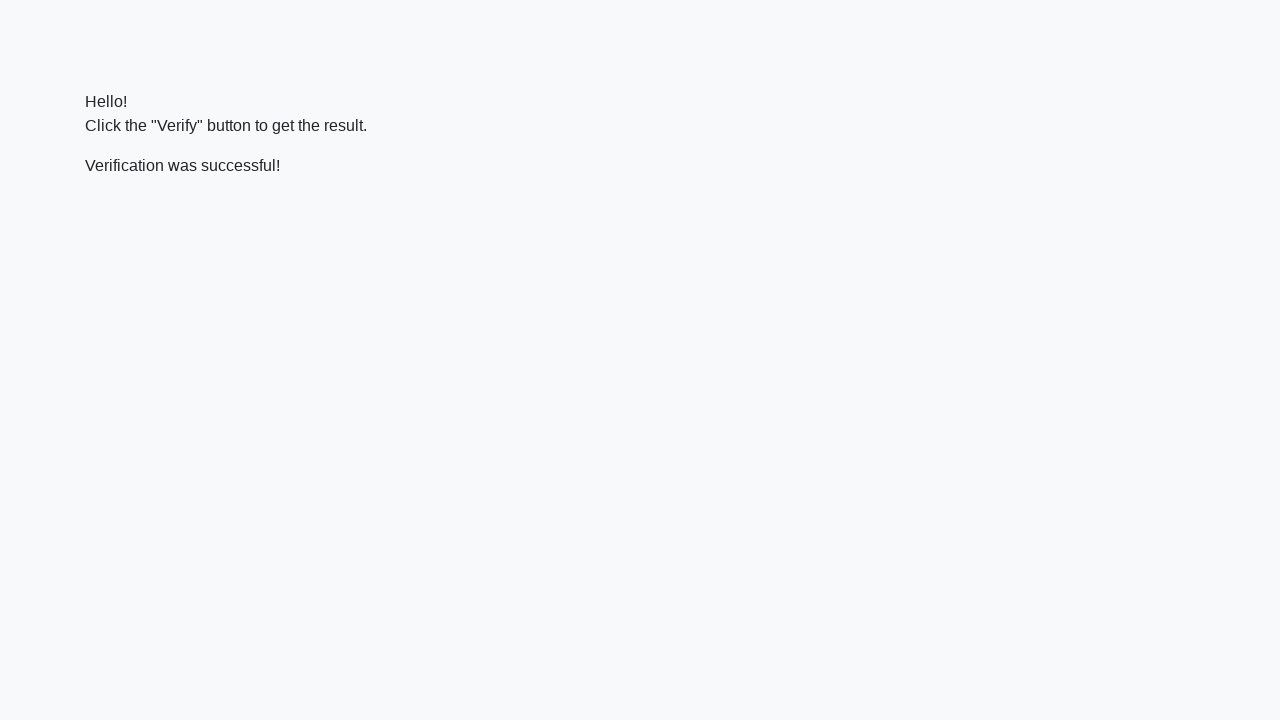

Waited for success message to appear
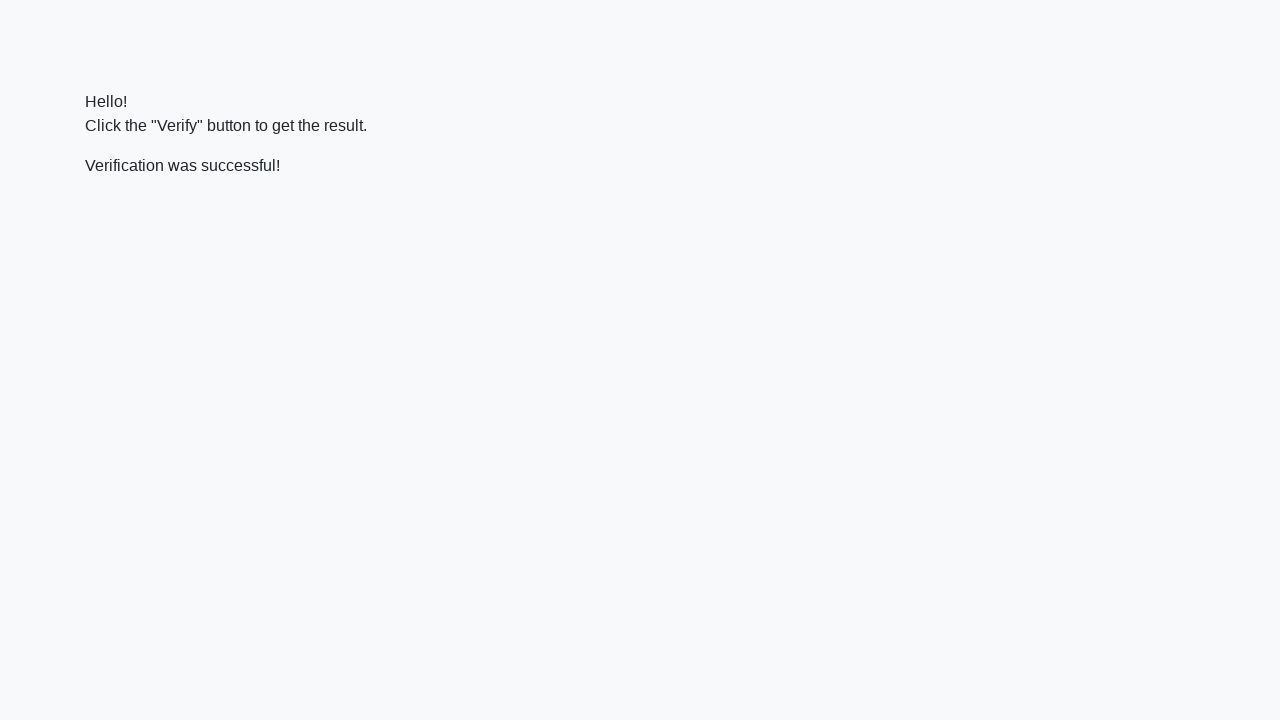

Retrieved success message text
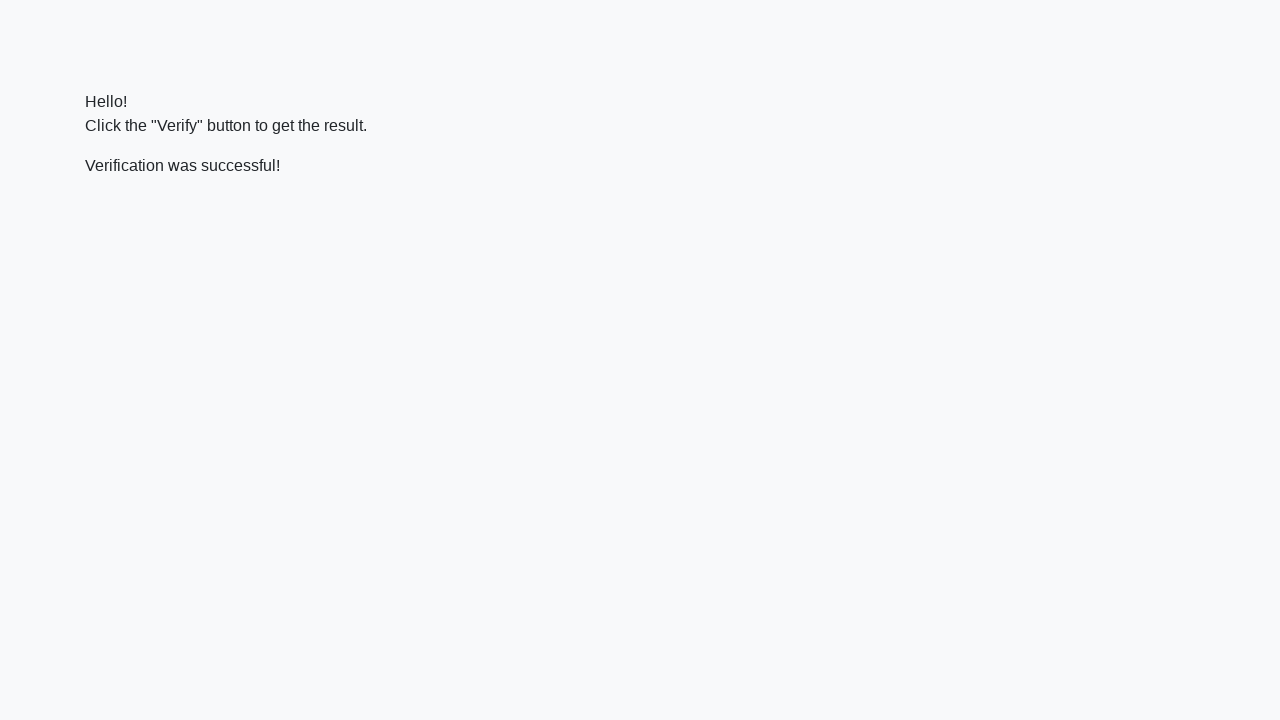

Verified that success message contains 'successful'
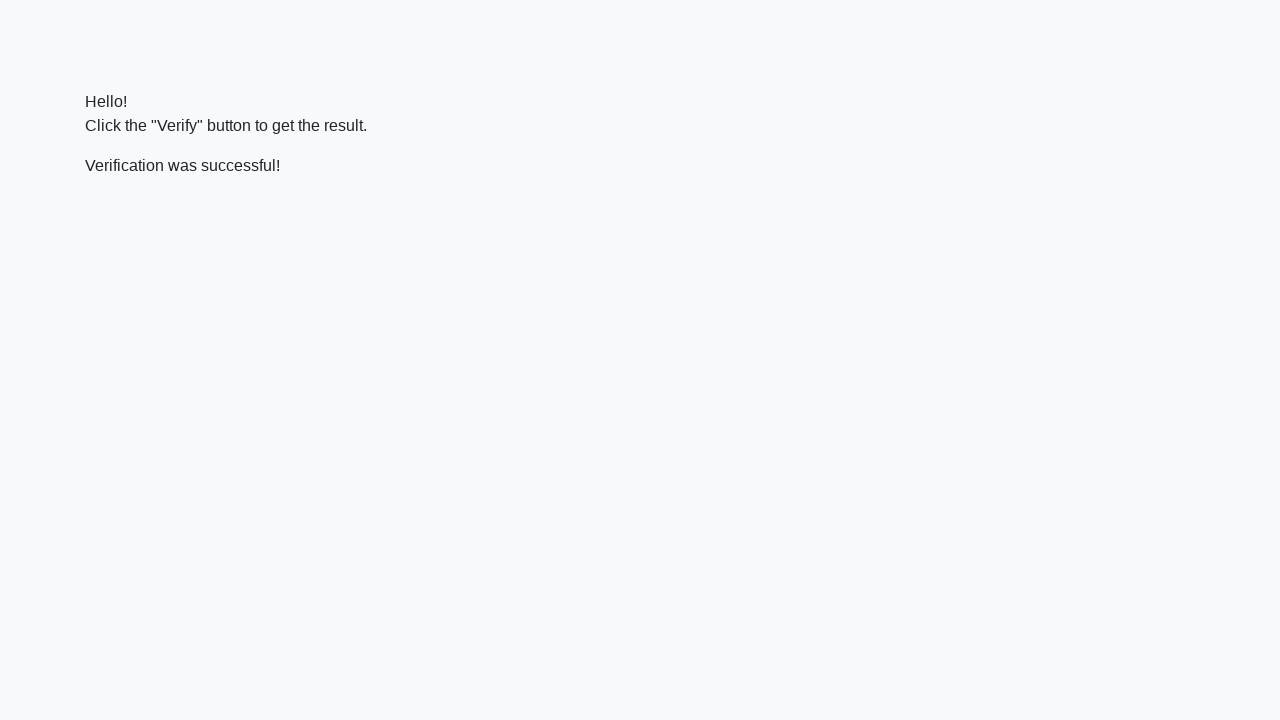

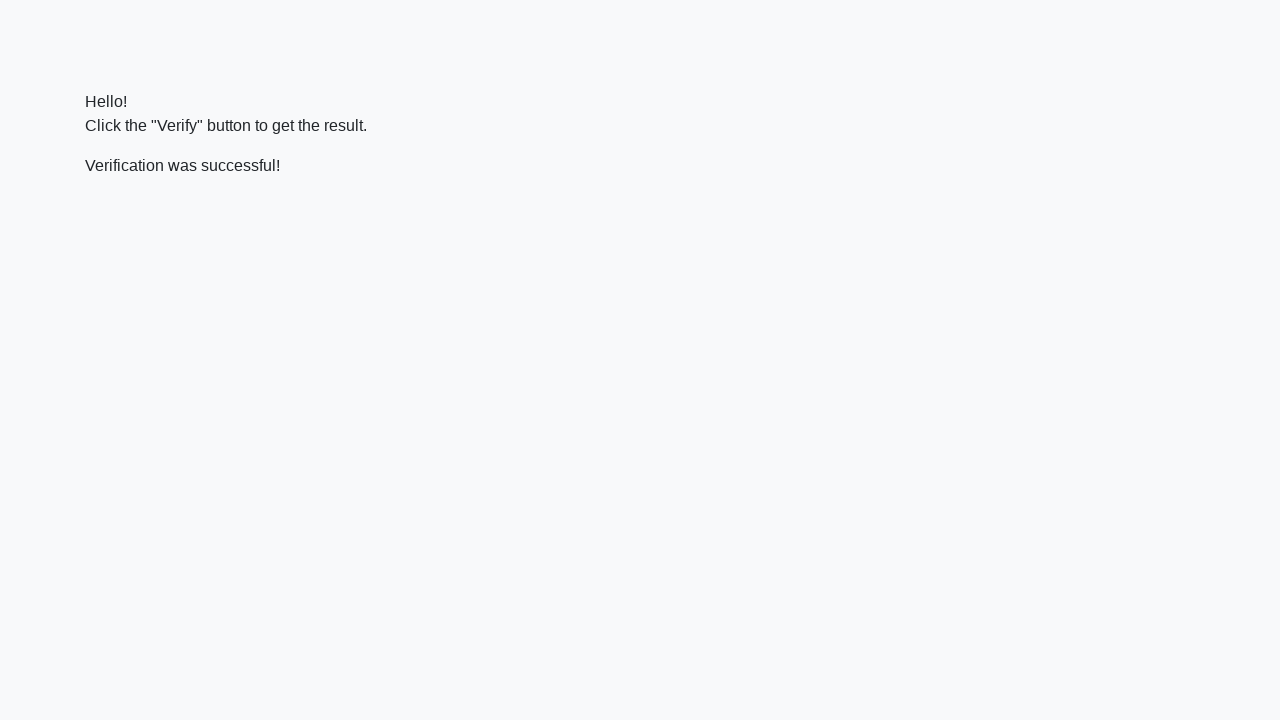